Tests clicking Phones category twice, adding Samsung Galaxy S6 to cart, verifying it in cart, and deleting it.

Starting URL: https://www.demoblaze.com/

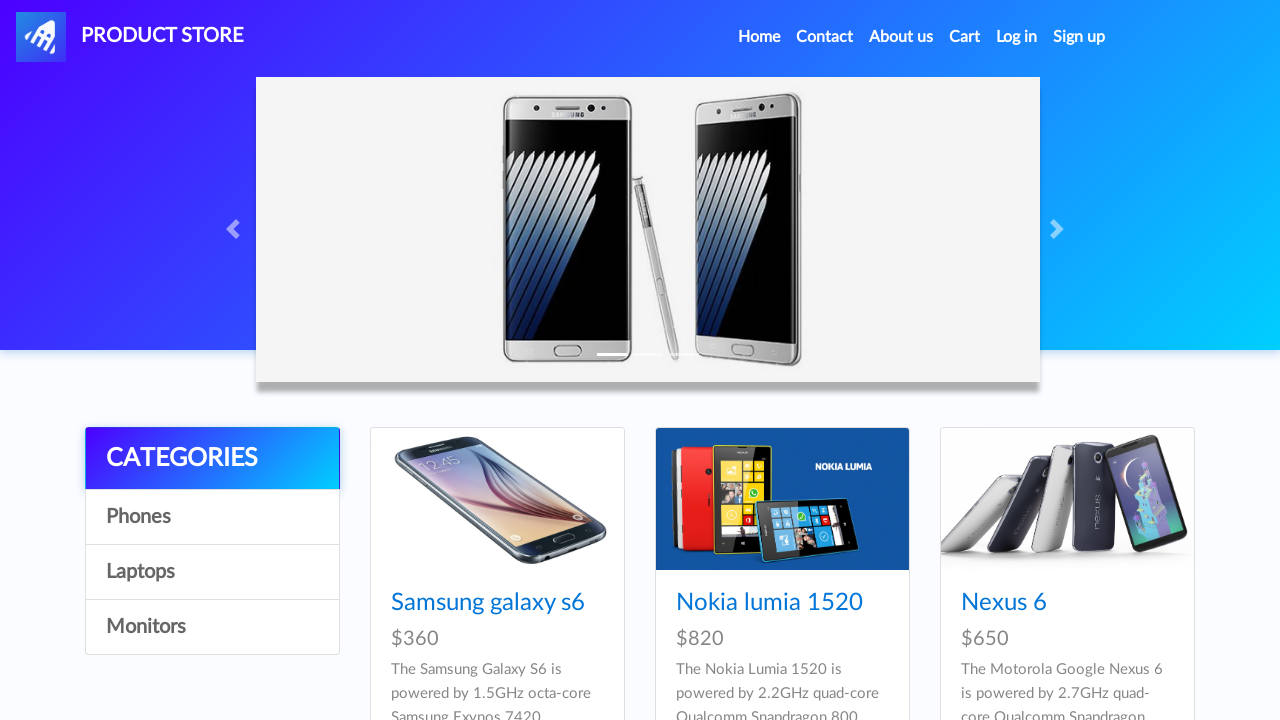

Clicked on Phones category at (212, 517) on text=Phones
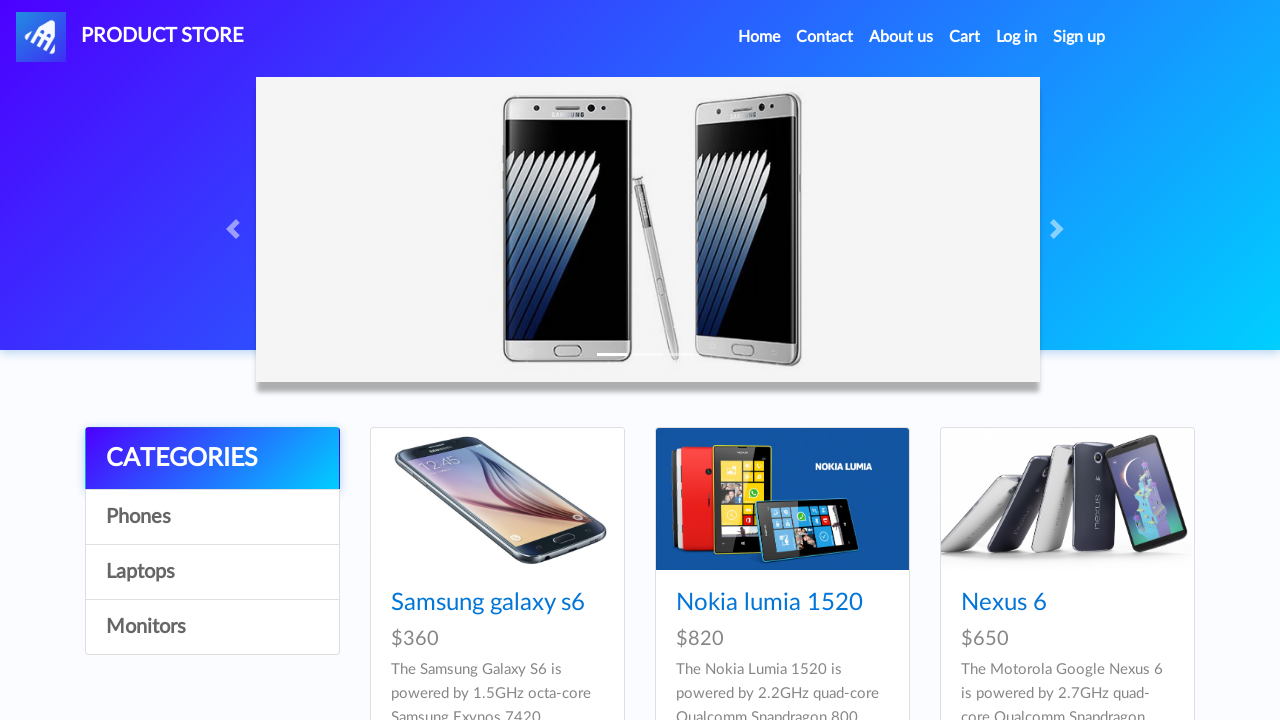

Clicked on Phones category again at (212, 517) on text=Phones
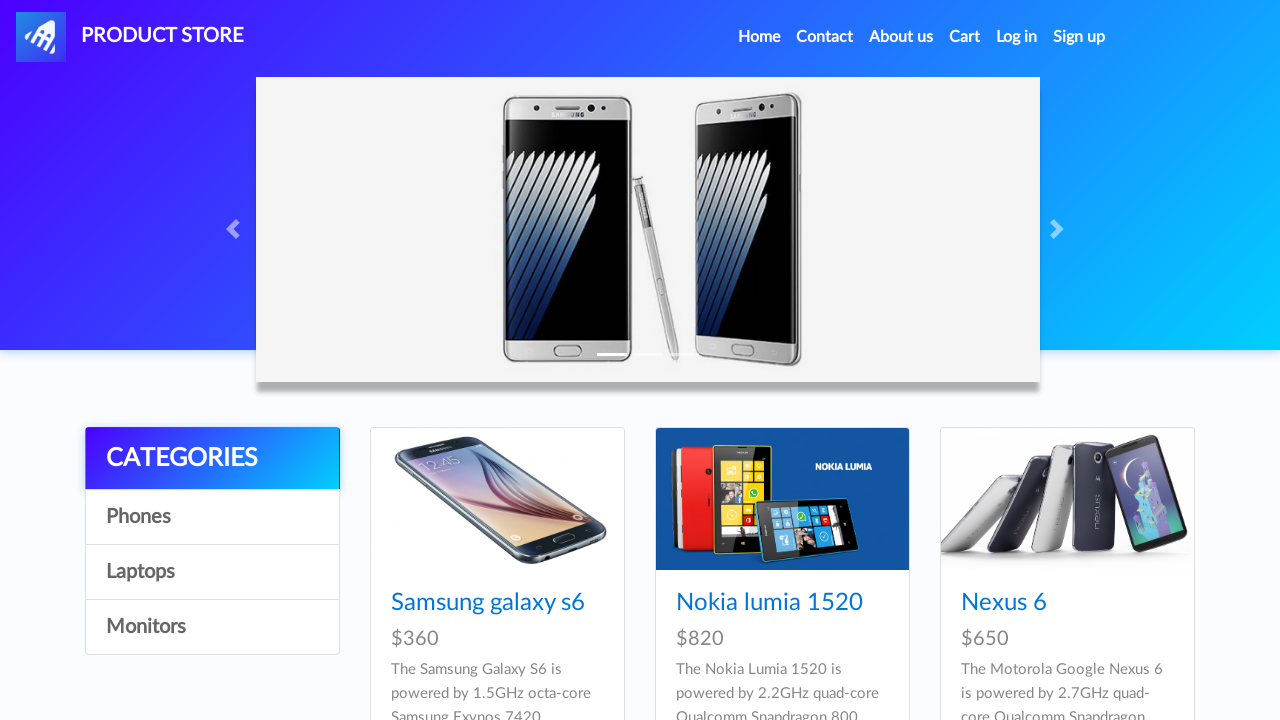

Clicked on Samsung Galaxy S6 product link at (488, 603) on a.hrefch >> internal:has-text="Samsung galaxy s6"i
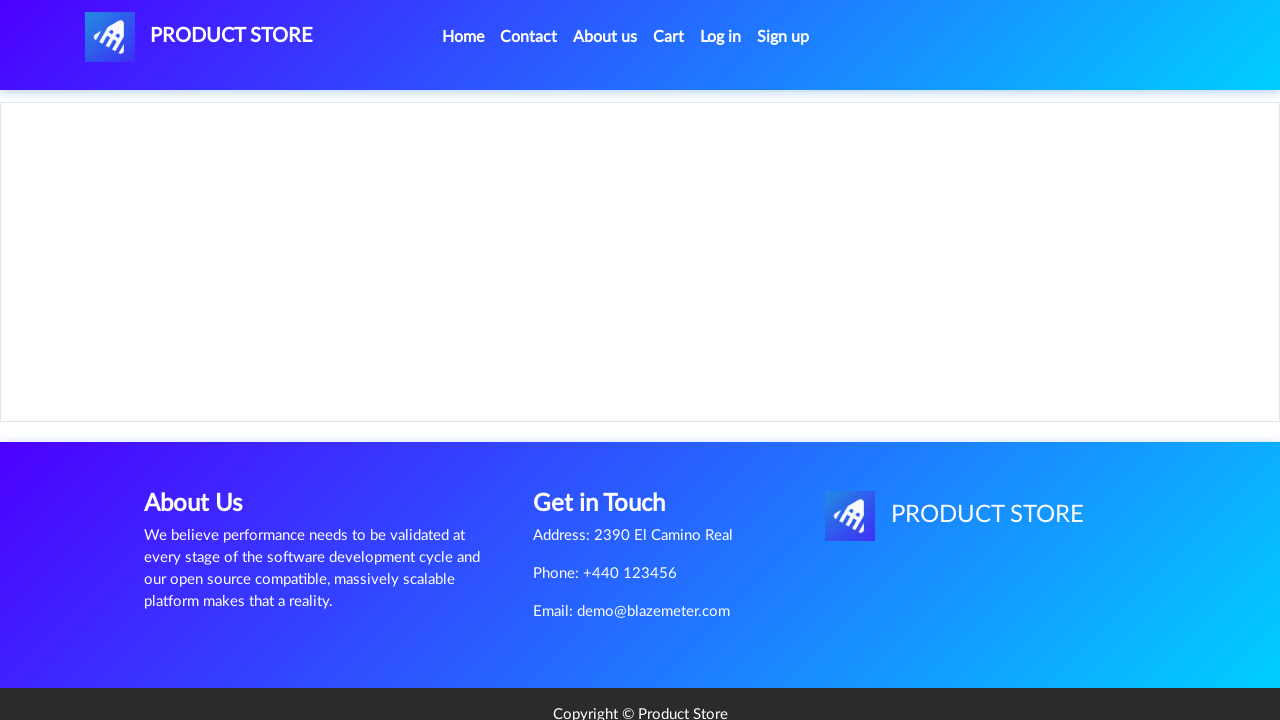

Product page loaded - Samsung Galaxy S6 heading is visible
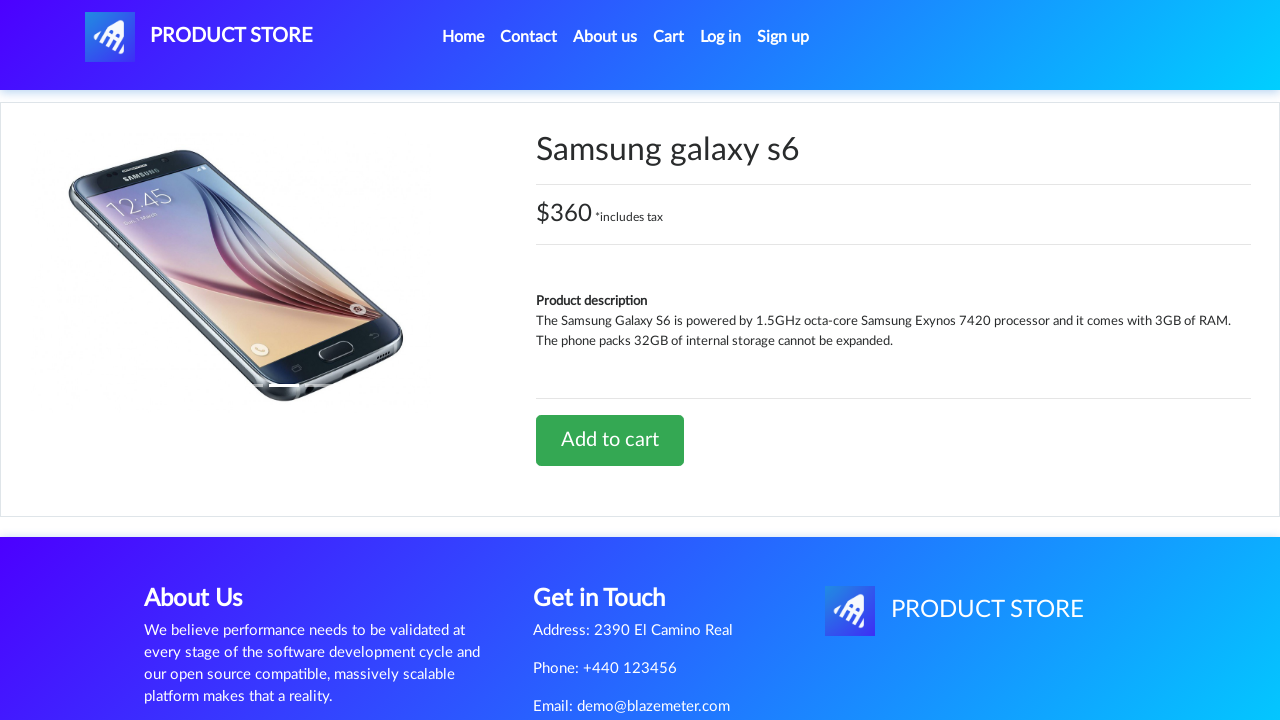

Add to cart button is now visible
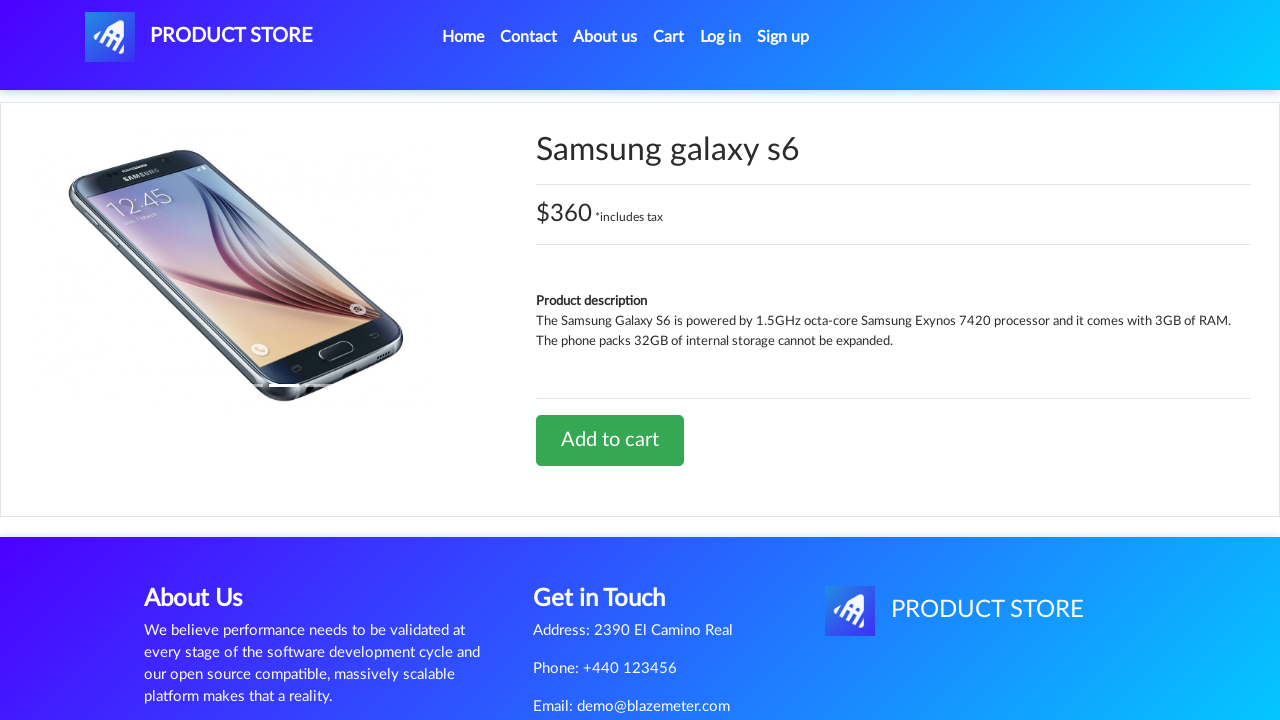

Clicked Add to cart button for Samsung Galaxy S6 at (610, 440) on internal:text="Add to cart"i
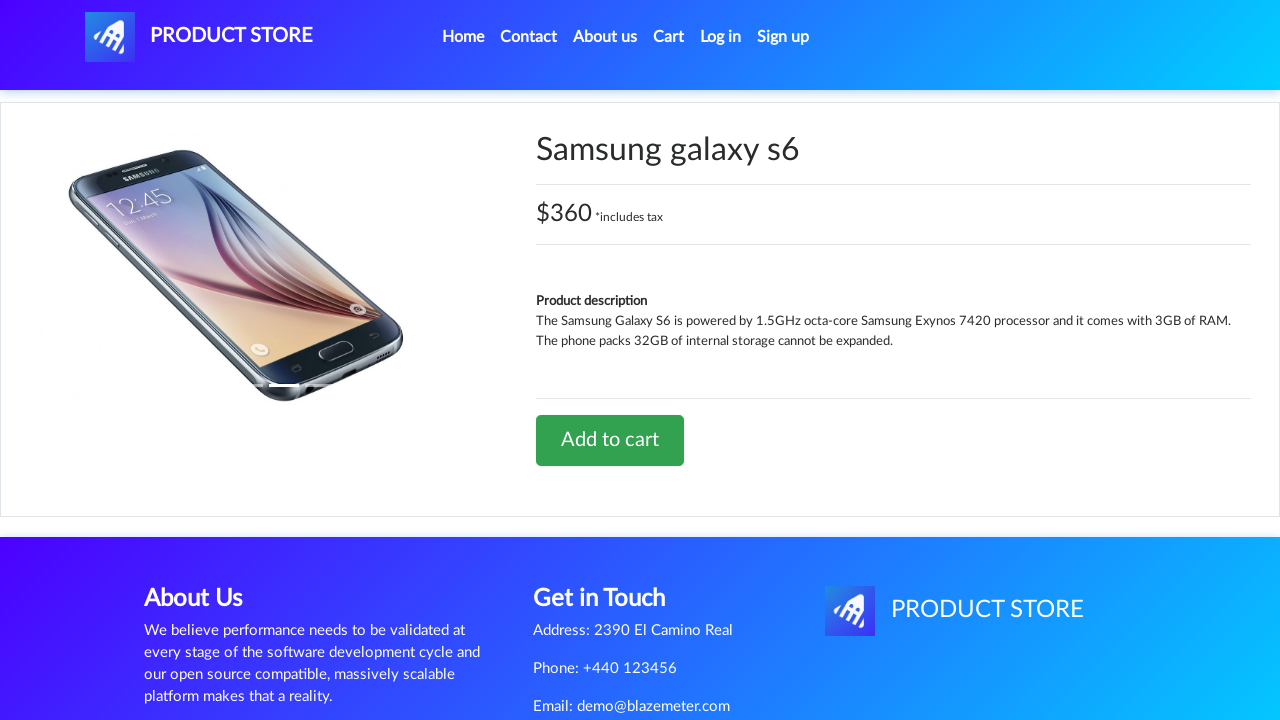

Navigated to Cart page at (669, 37) on a.nav-link >> internal:has-text="Cart"i
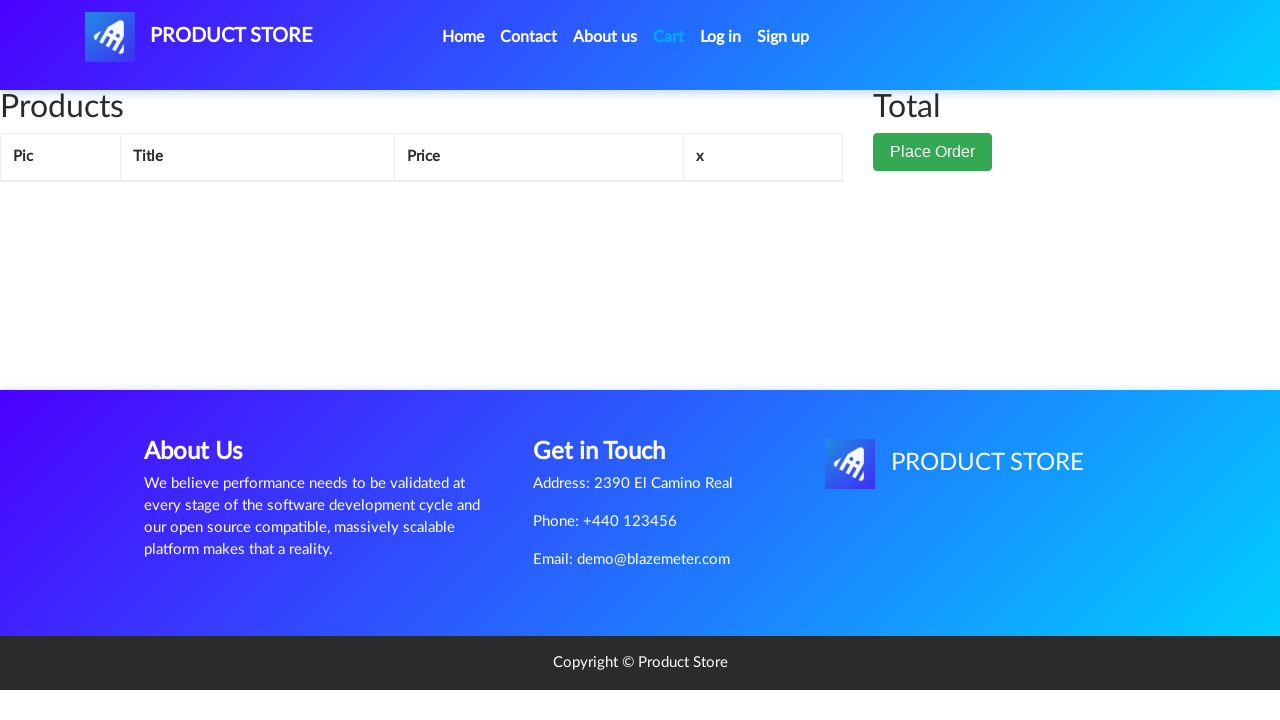

Verified Samsung Galaxy S6 is visible in cart
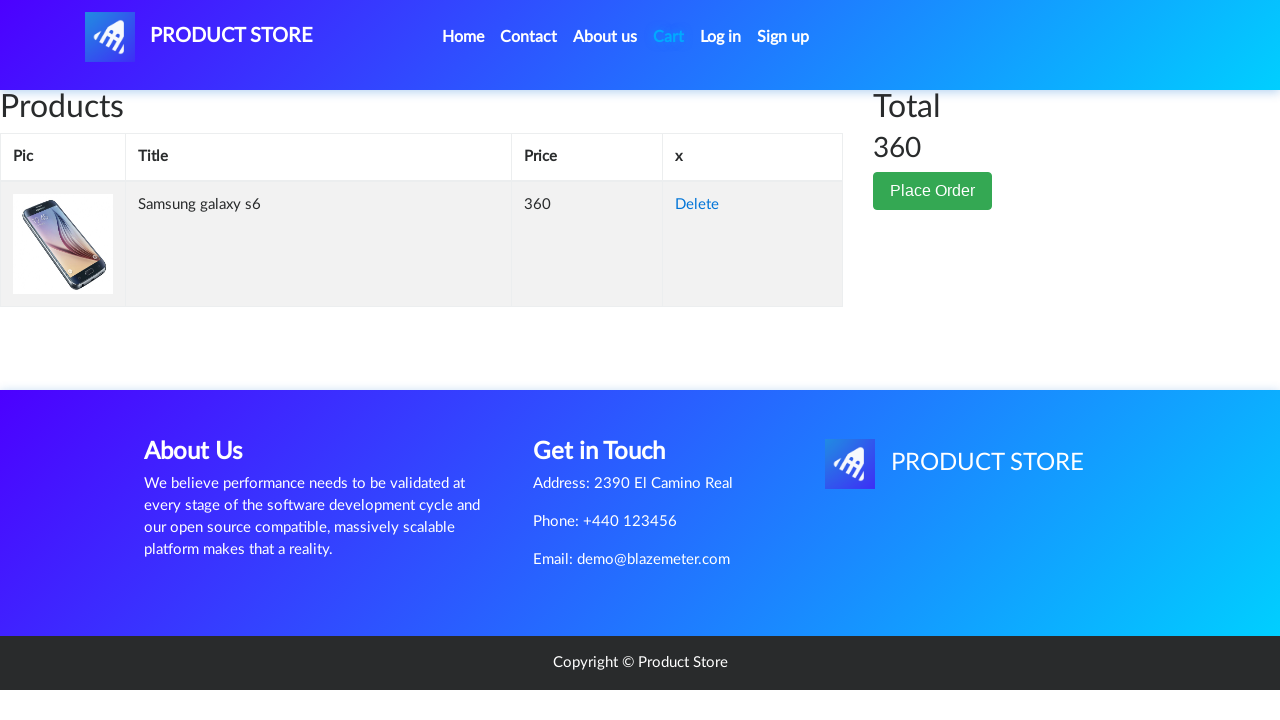

Clicked Delete button to remove Samsung Galaxy S6 from cart at (697, 205) on internal:text="Delete"i
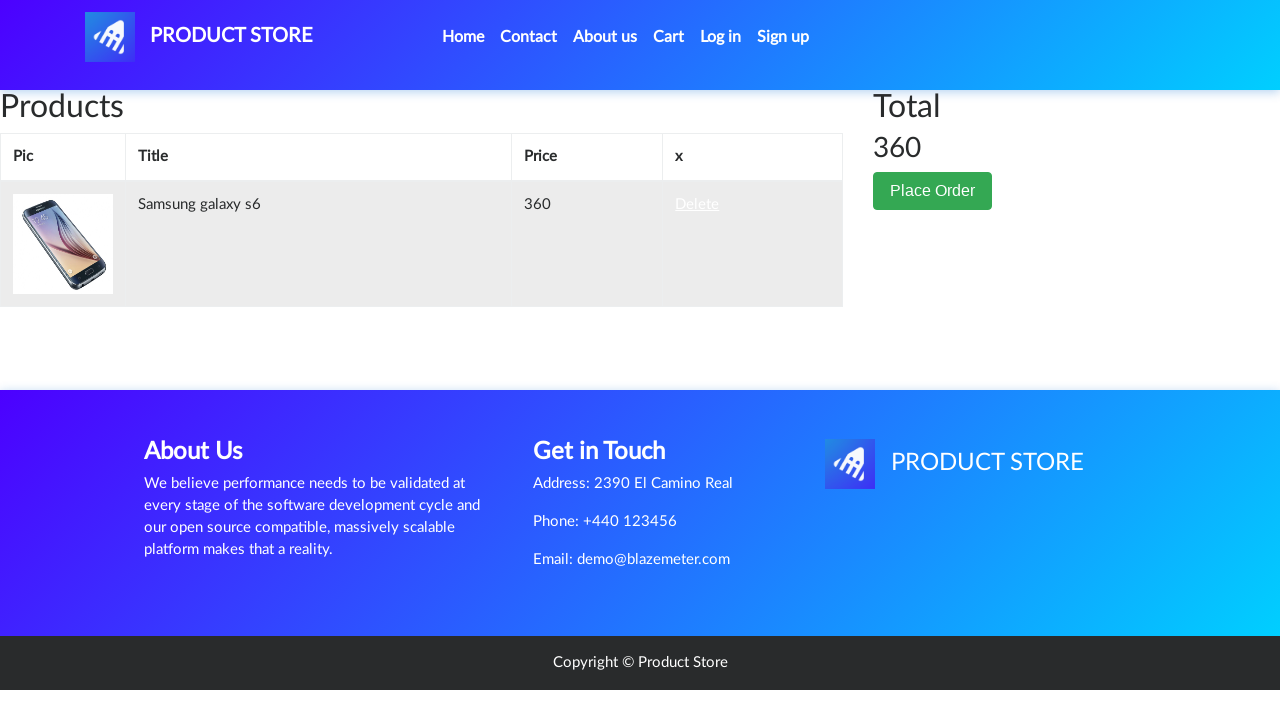

Waited for item to be removed from cart
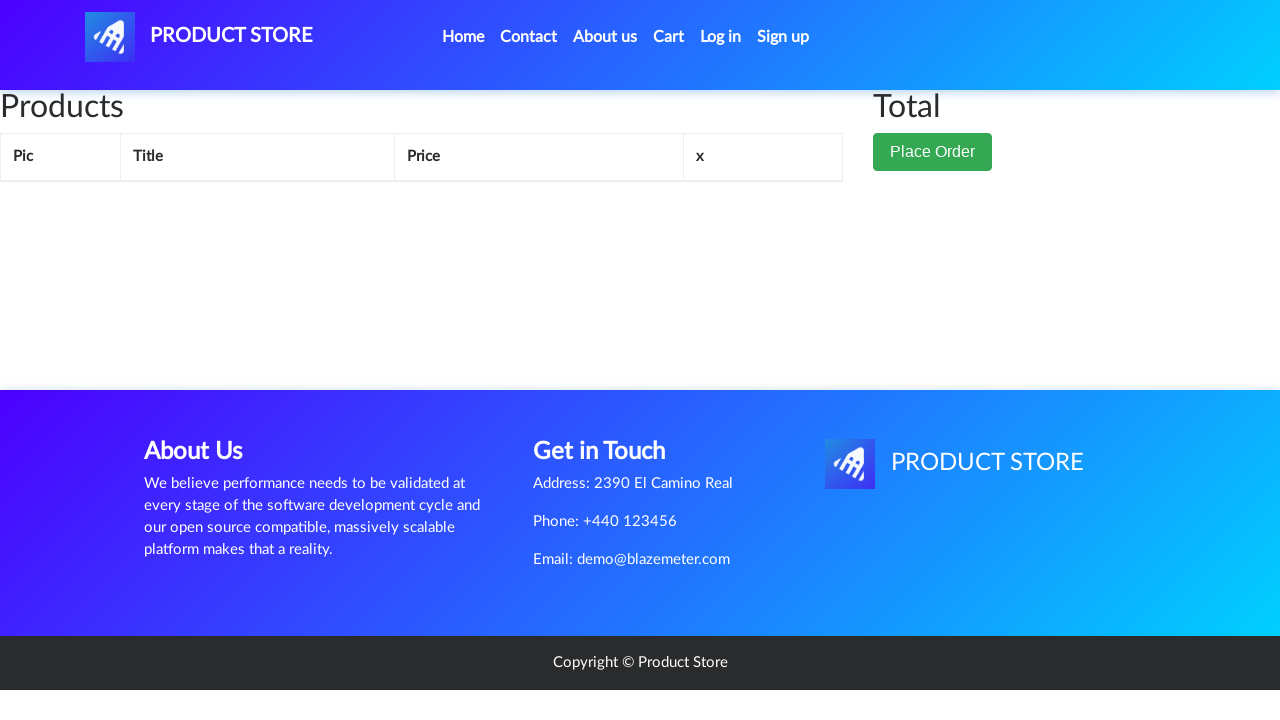

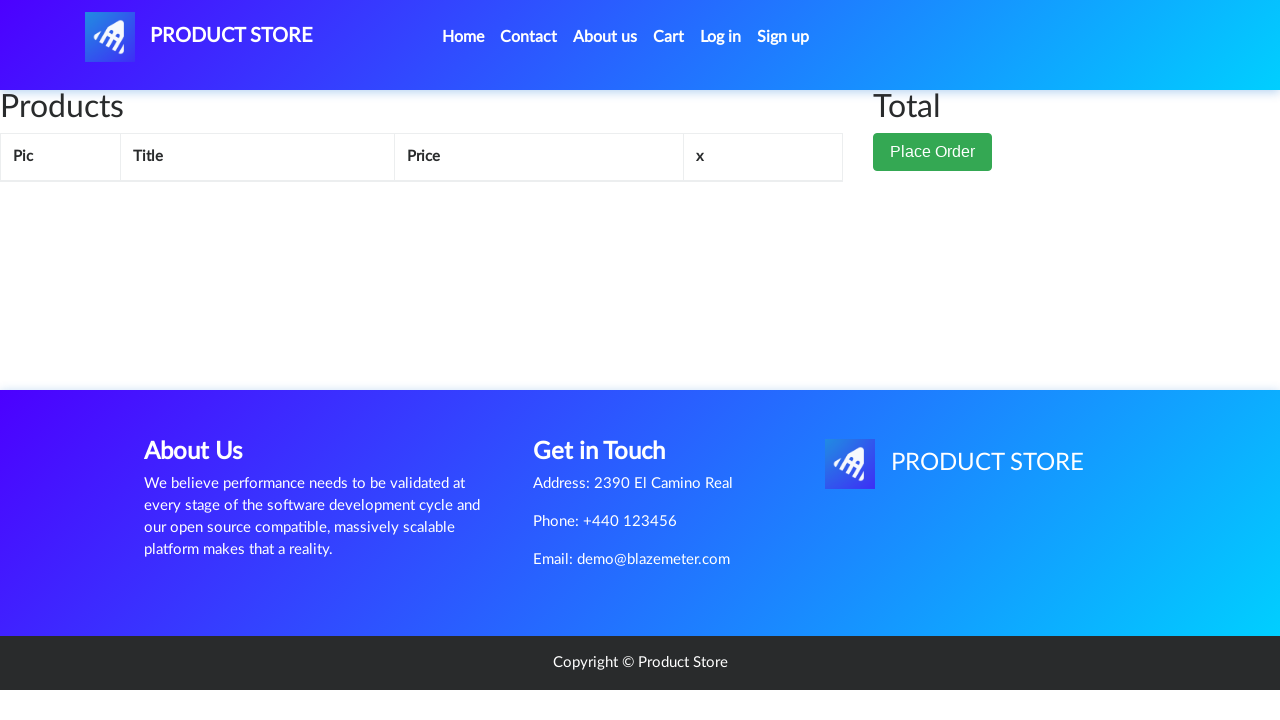